Tests clicking a teal button that triggers a confirm dialog, dismisses it, and verifies the resulting page text

Starting URL: https://kristinek.github.io/site/examples/alerts_popups

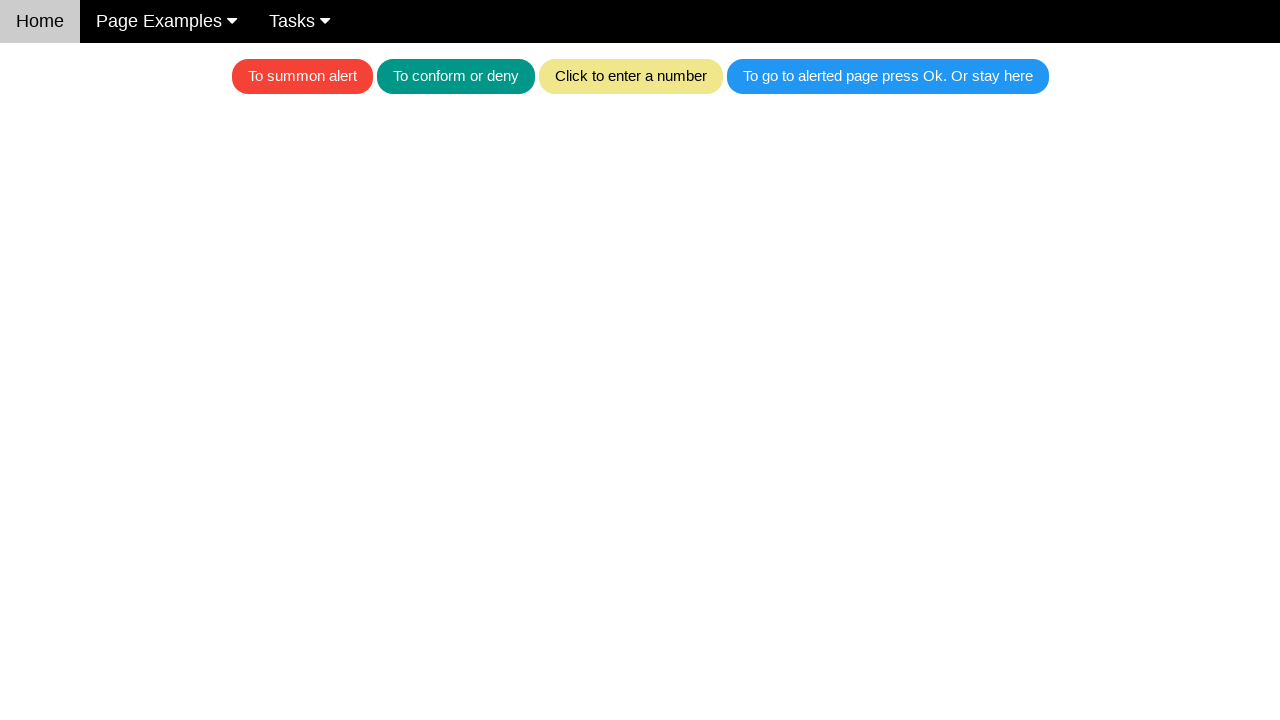

Set up dialog handler to dismiss confirm dialog
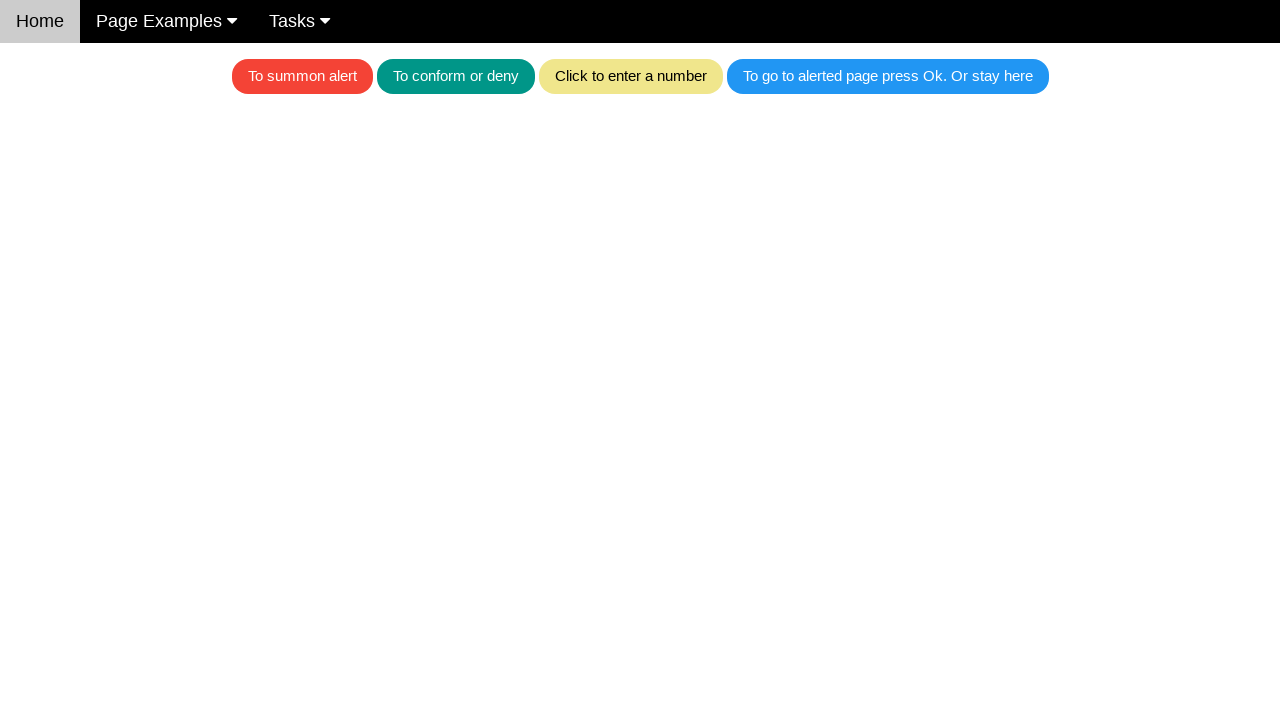

Clicked teal button to trigger confirm dialog at (456, 76) on .w3-teal
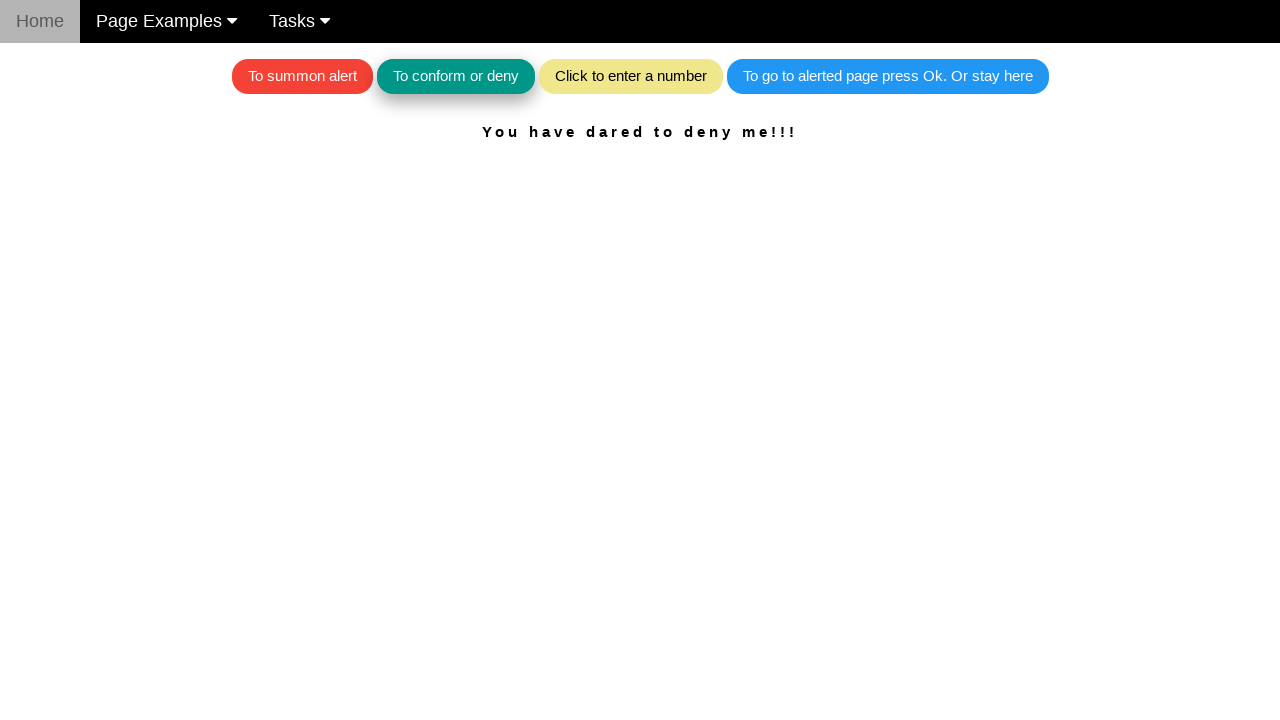

Result text element loaded after dismissing dialog
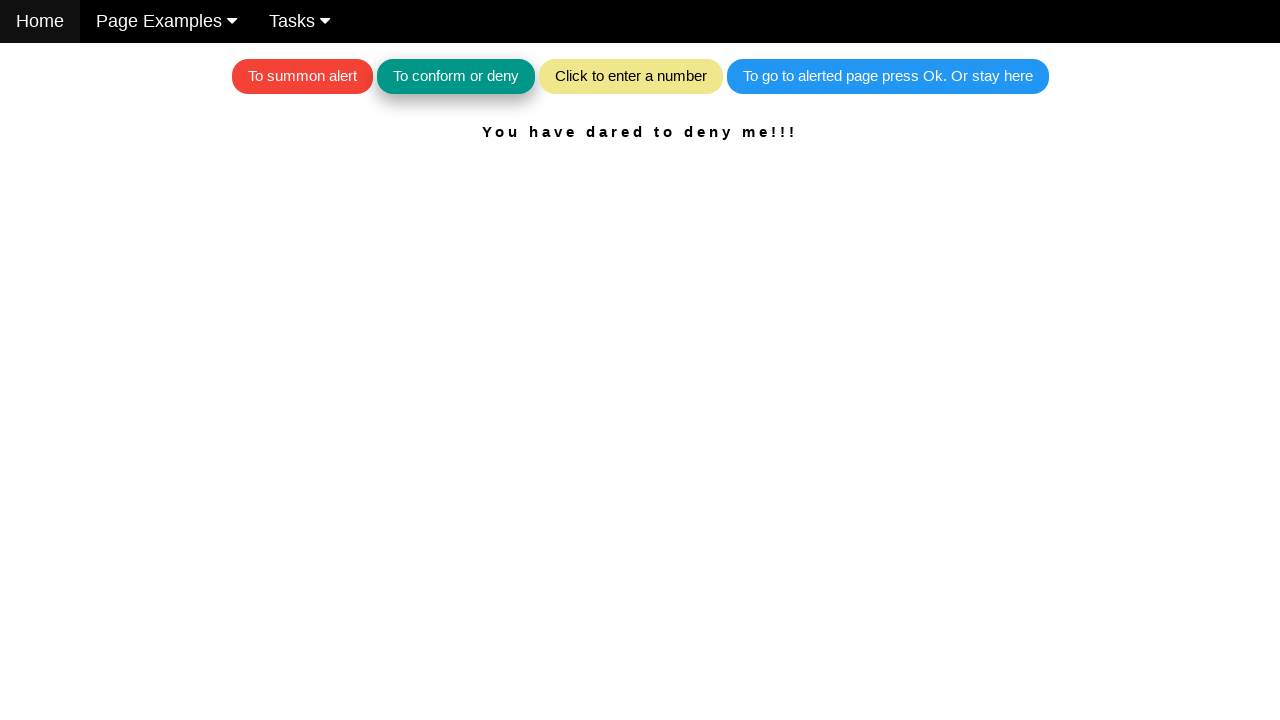

Retrieved result text content from page
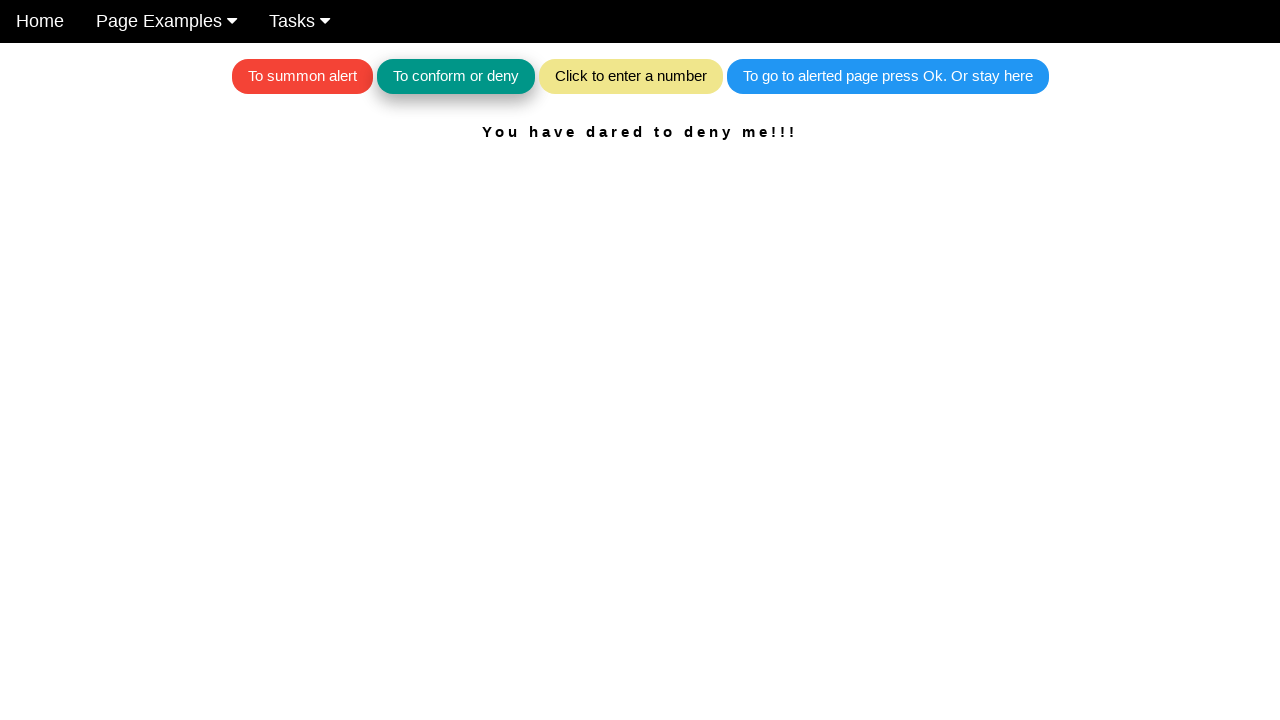

Verified denial message is present in result text
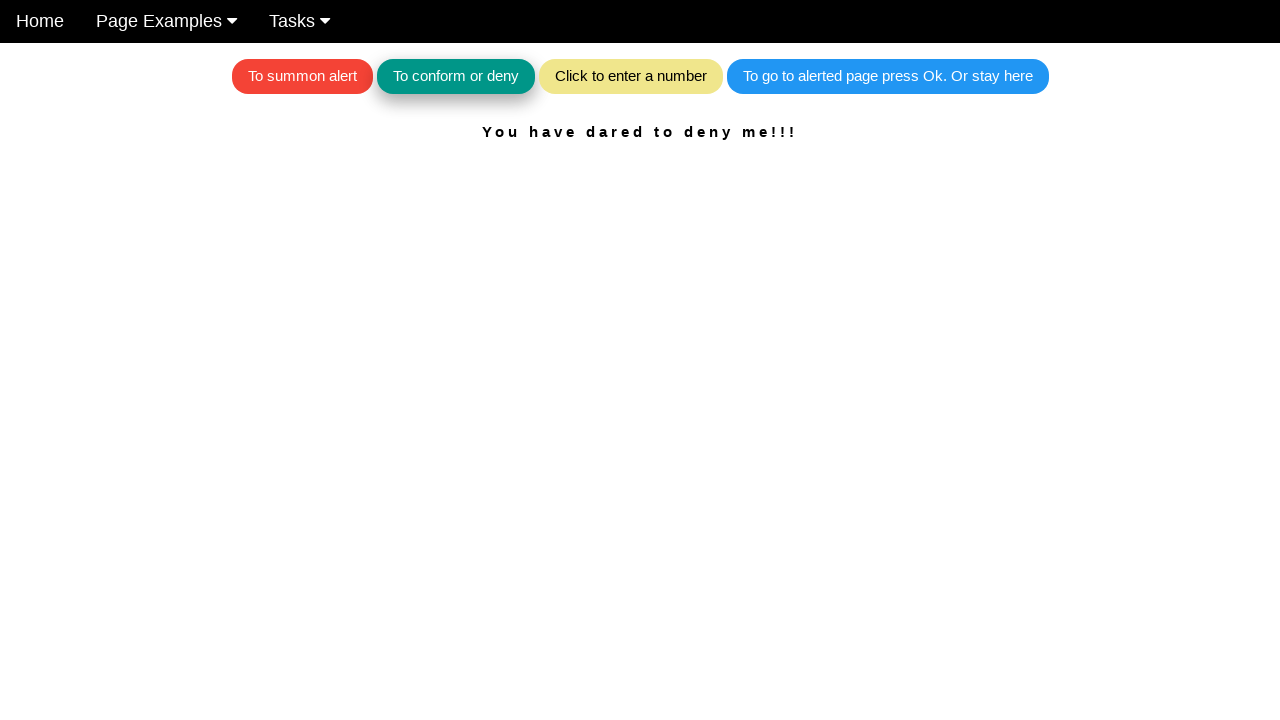

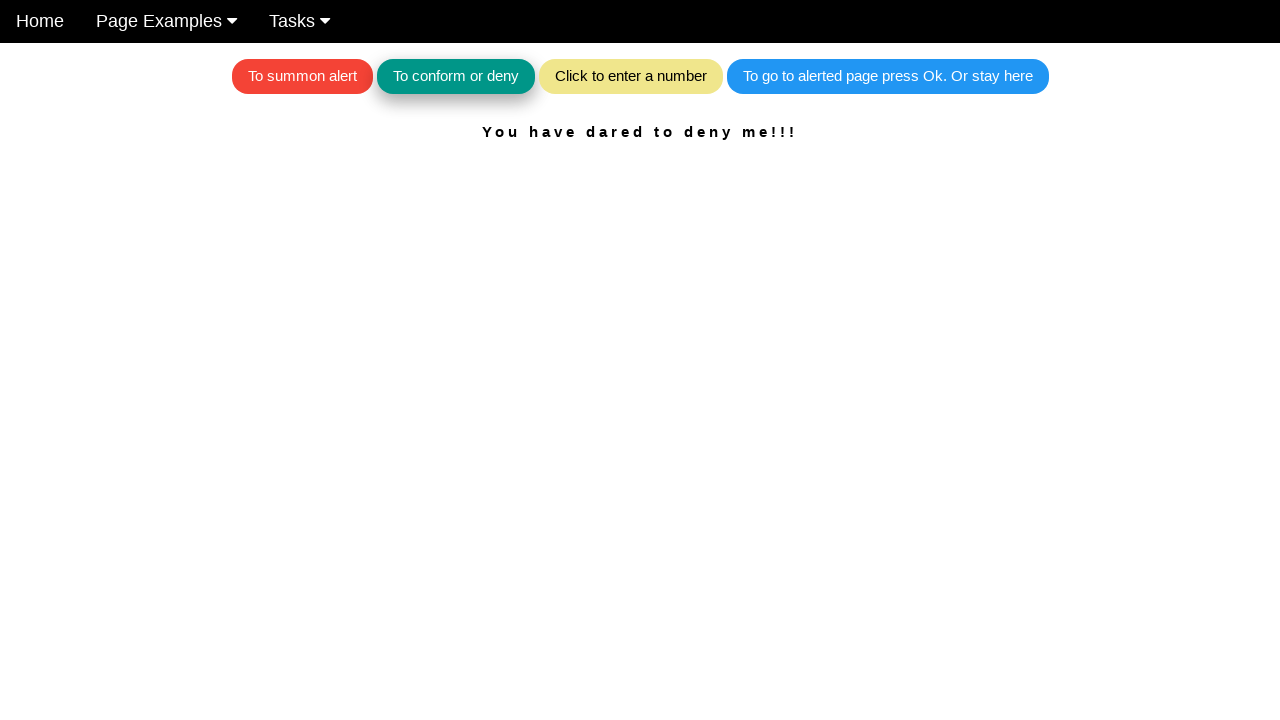